Tests window handling functionality by clicking a link that opens a new window, switching between windows, and verifying the content on each window

Starting URL: https://the-internet.herokuapp.com/windows

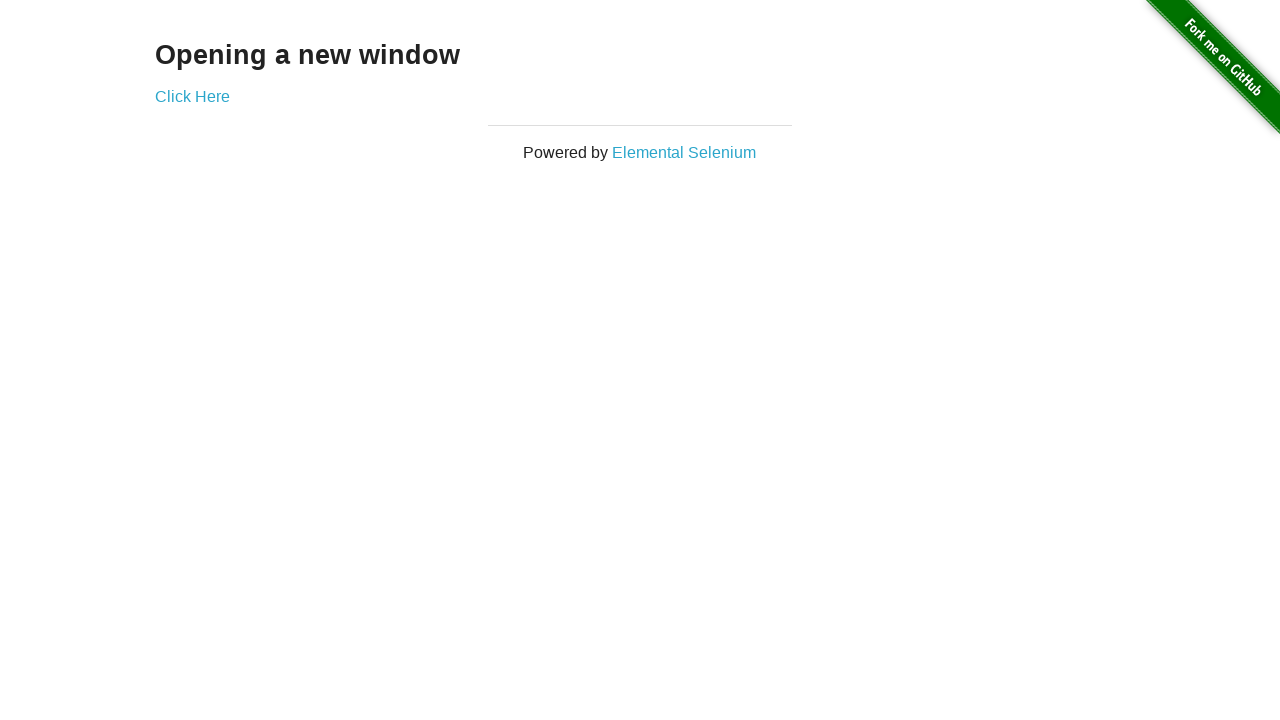

Clicked 'Click Here' link to open new window at (192, 96) on text=Click Here
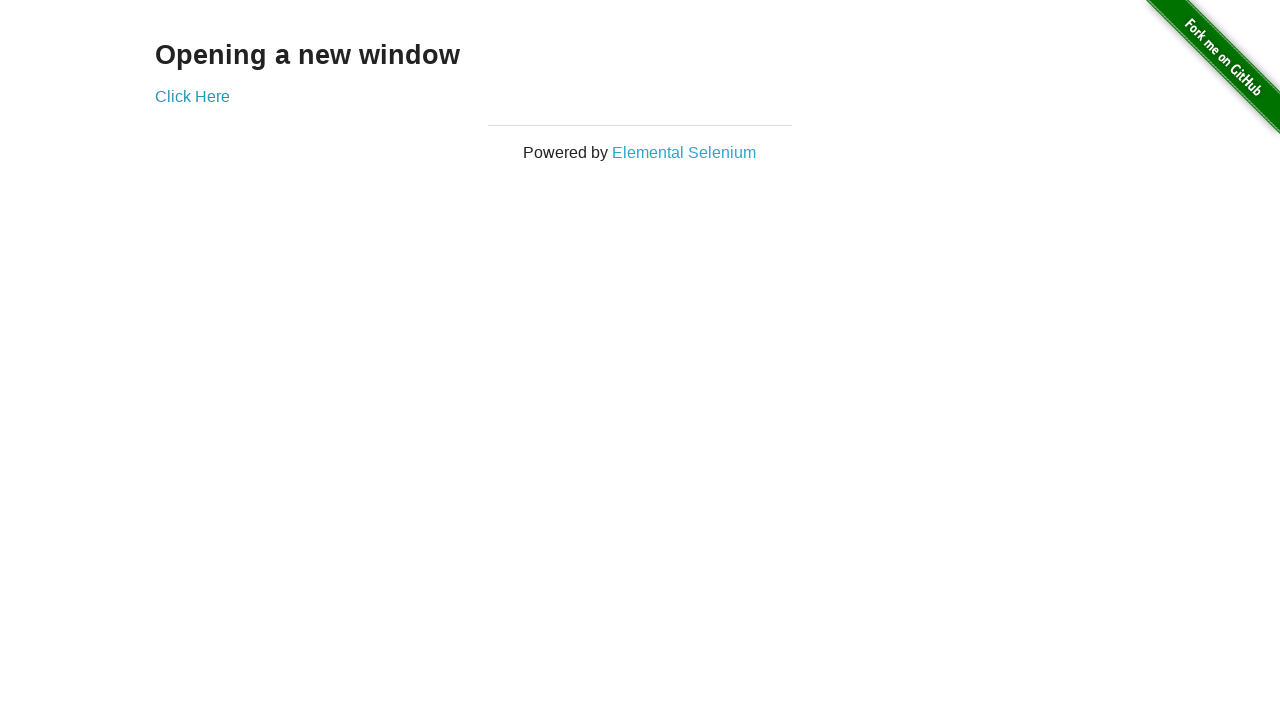

Captured new window page object
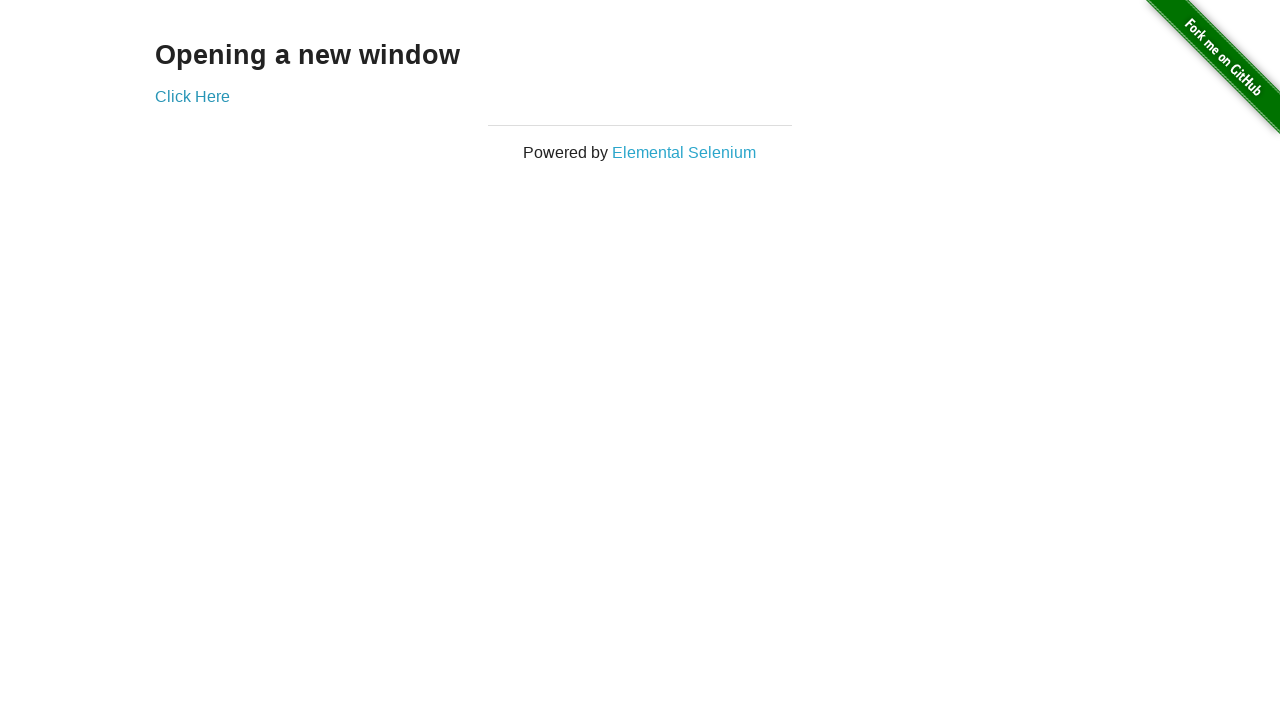

New window finished loading
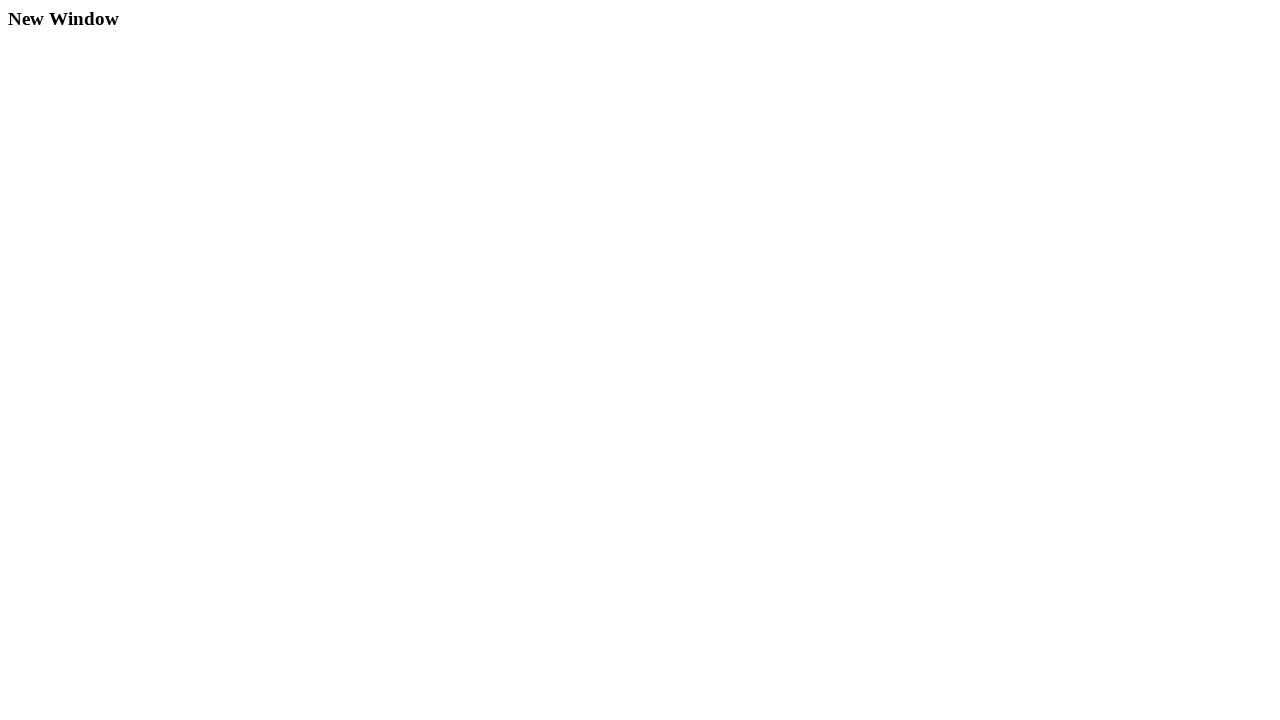

Retrieved heading text from new window: 'New Window'
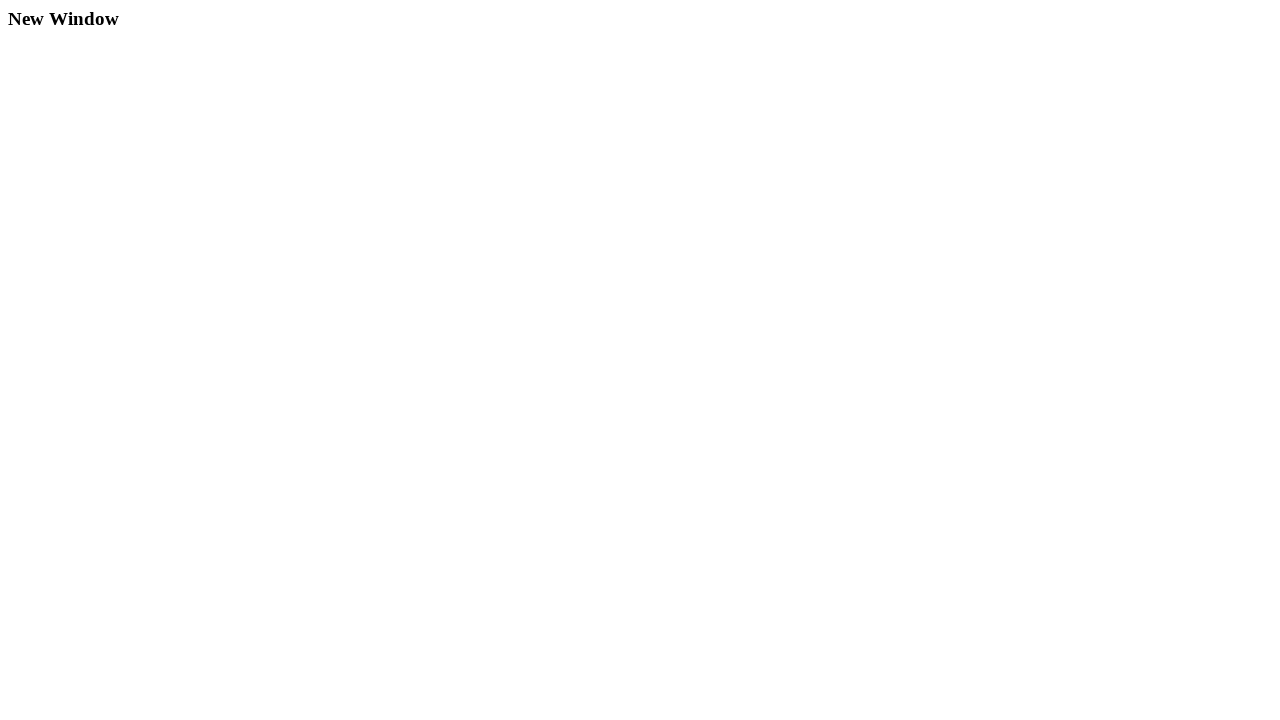

Retrieved heading text from original window: 'Opening a new window'
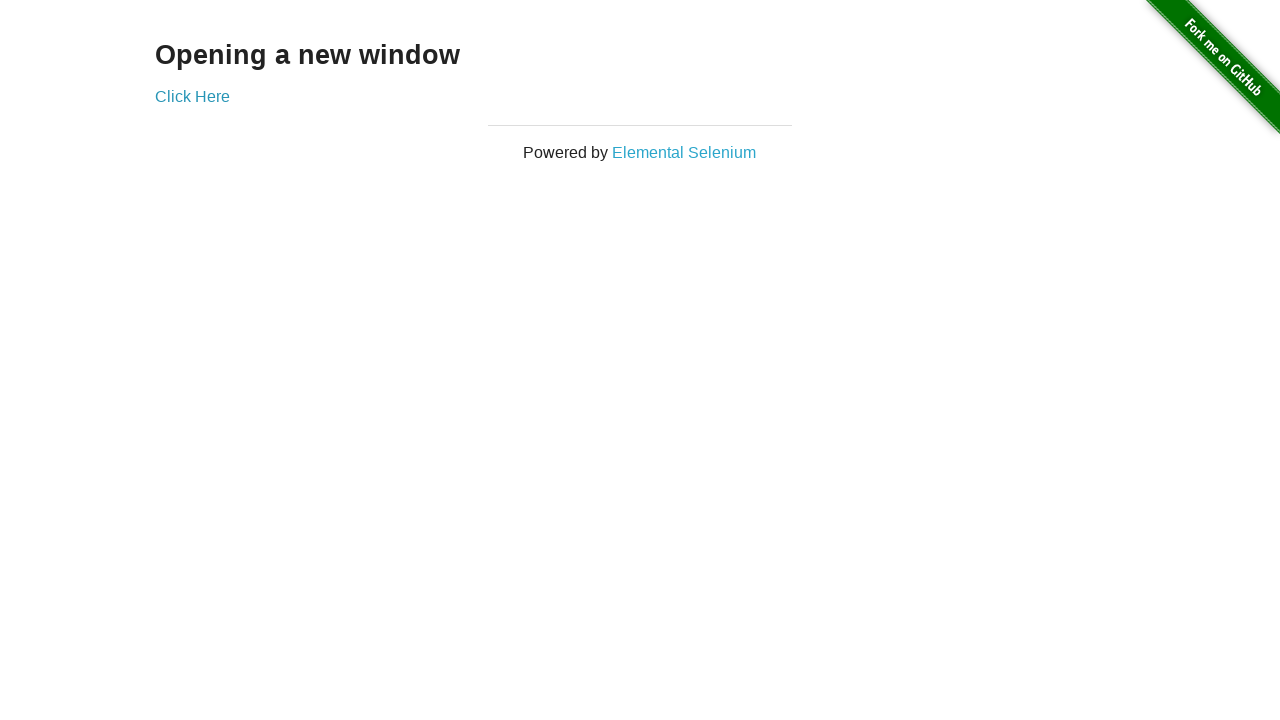

Verified original window contains expected heading 'Opening a new window'
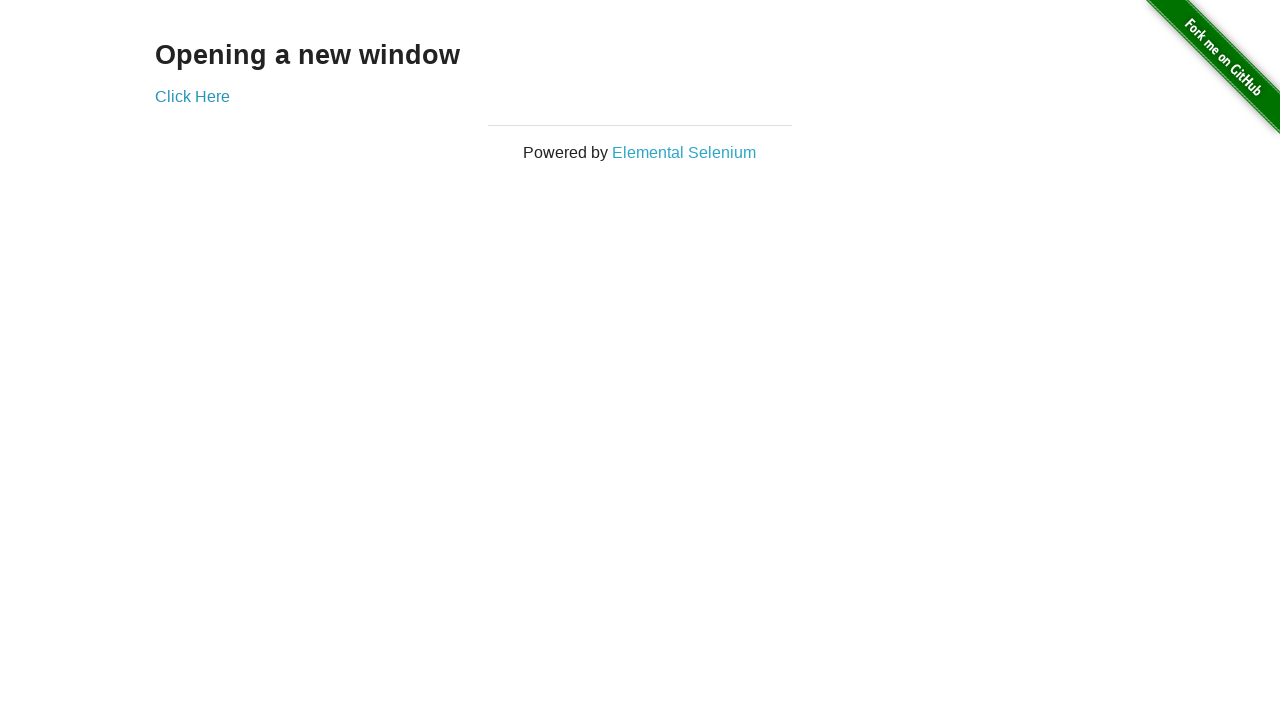

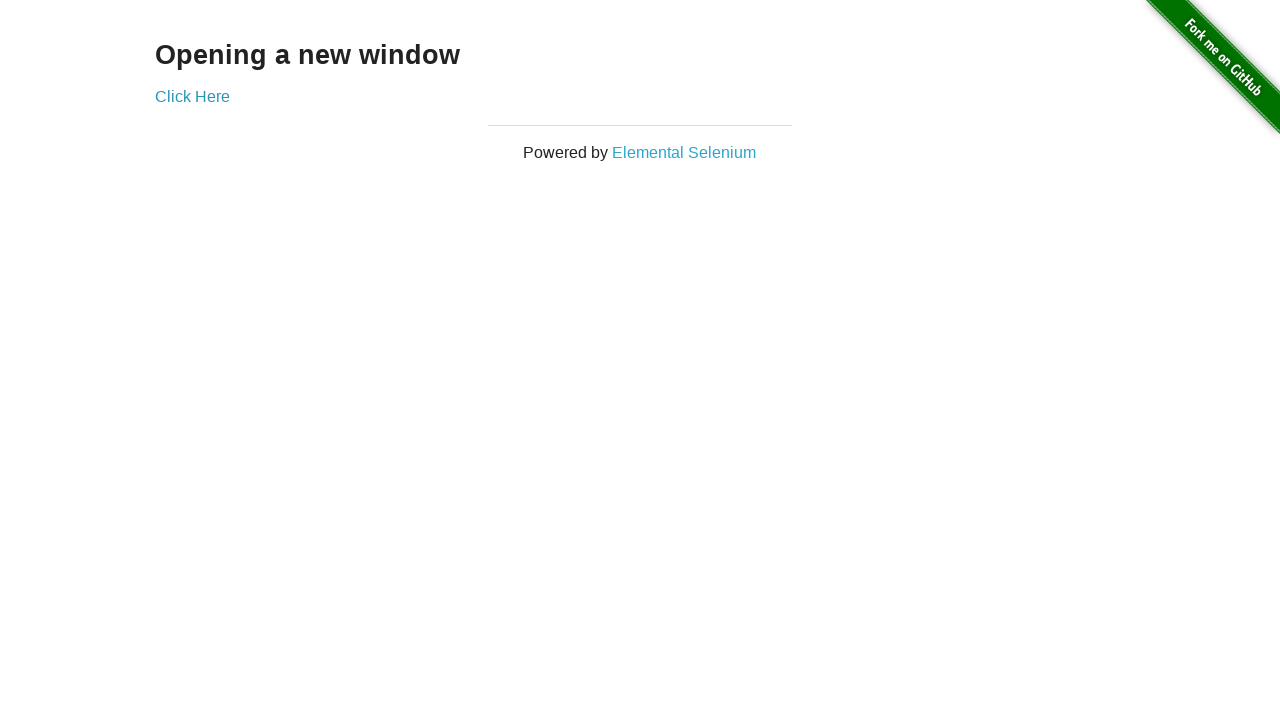